Tests clicking a button that triggers a timed alert appearing after 5 seconds and verifies the alert text

Starting URL: https://demoqa.com/alerts

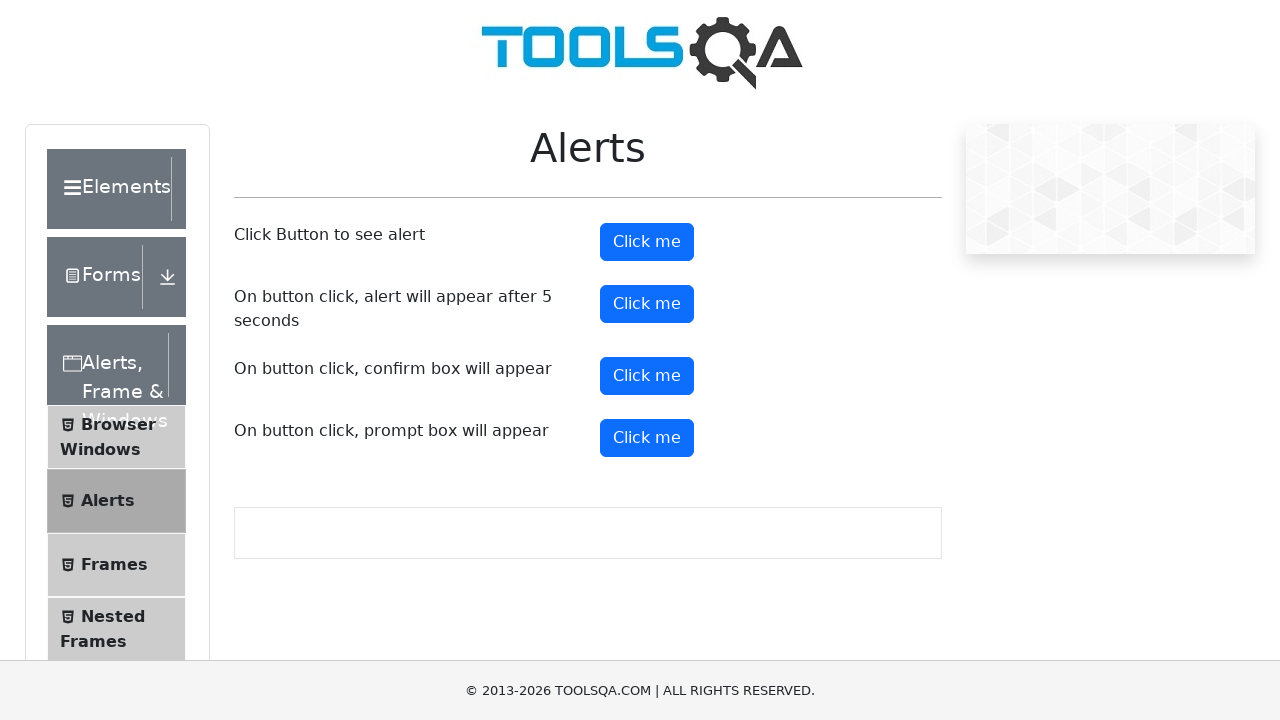

Timer alert button is visible
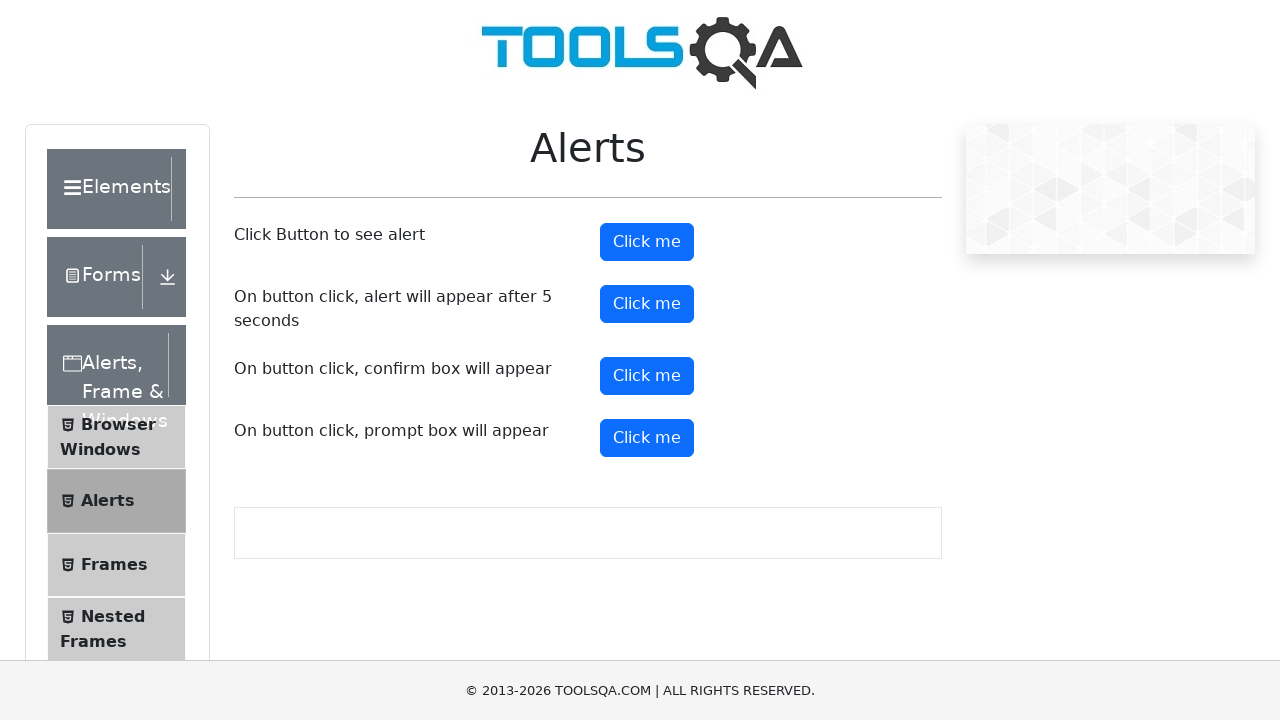

Clicked the timer alert button at (647, 304) on #timerAlertButton
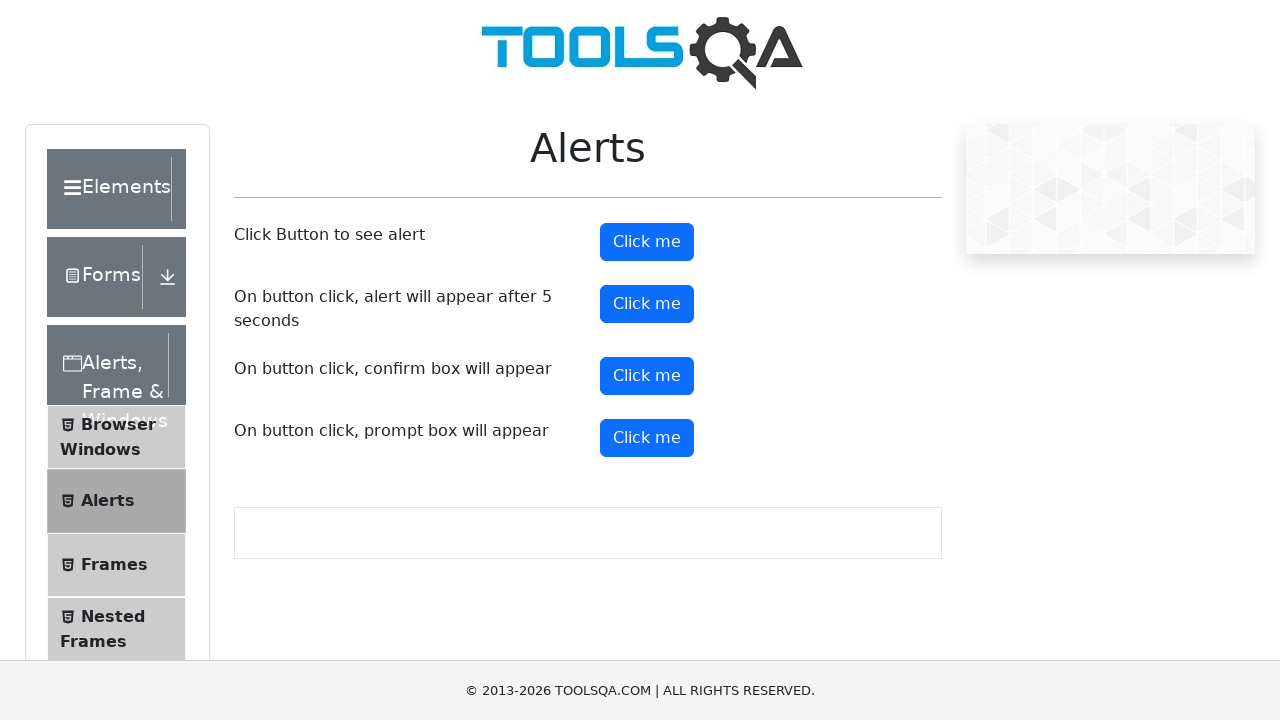

Alert dialog appeared after 5 seconds
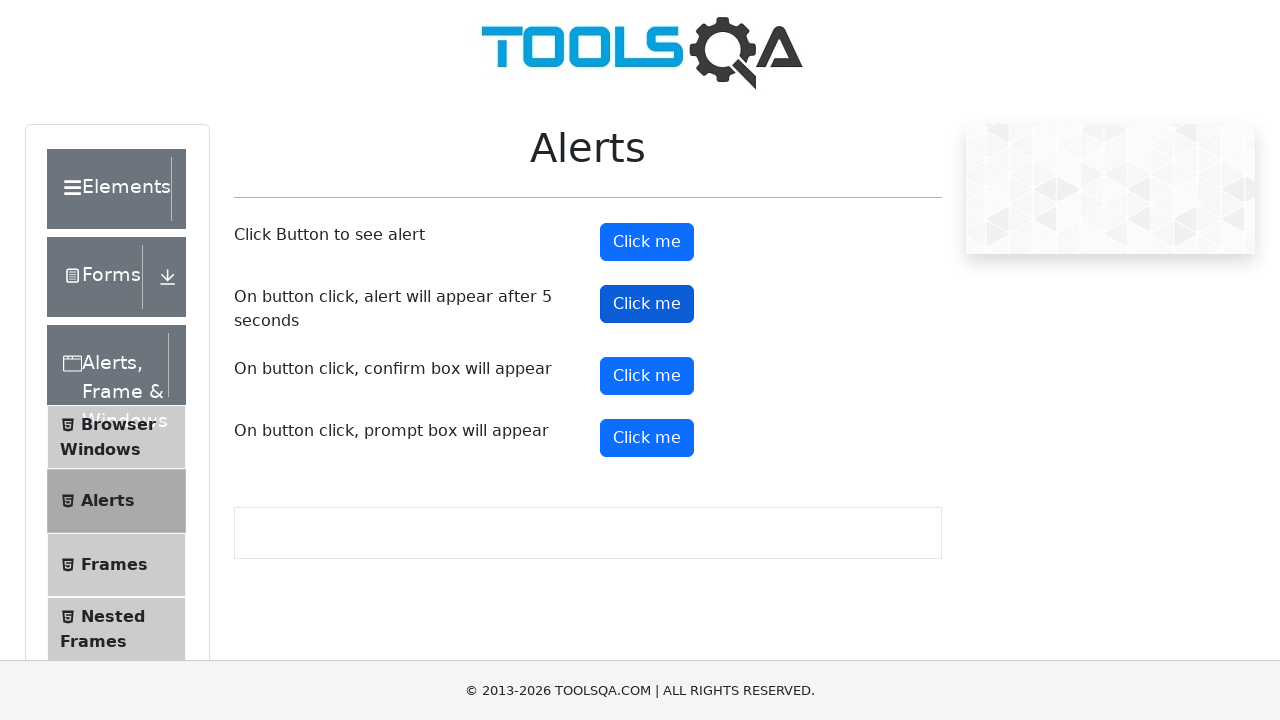

Verified alert text is 'This alert appeared after 5 seconds'
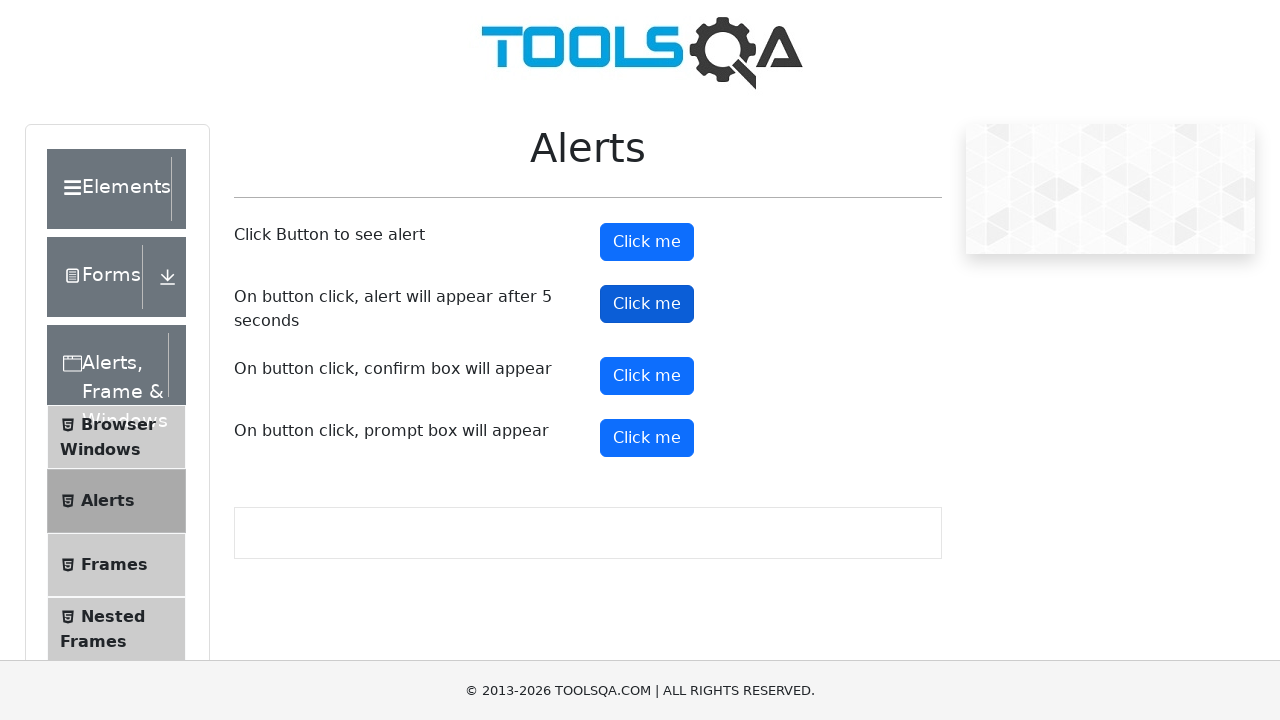

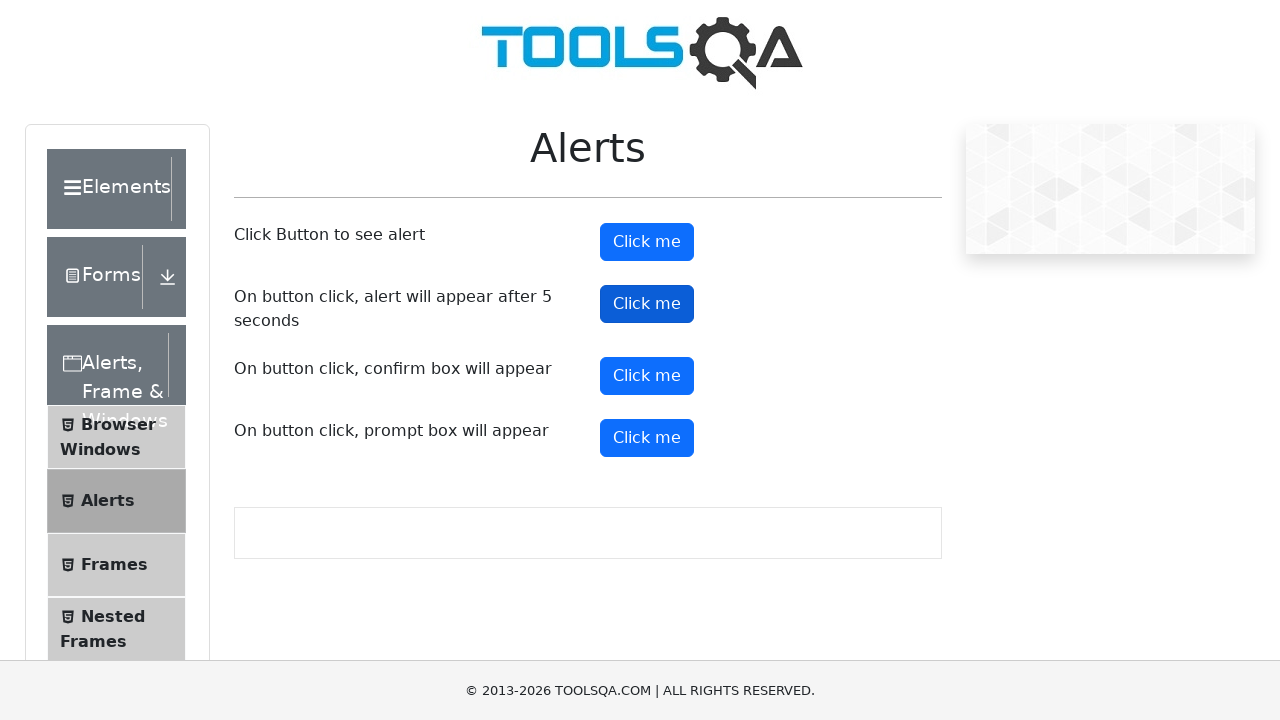